Hovers over the second user icon to reveal a profile link, clicks it, and verifies the resulting page displays "Not Found"

Starting URL: http://the-internet.herokuapp.com/hovers

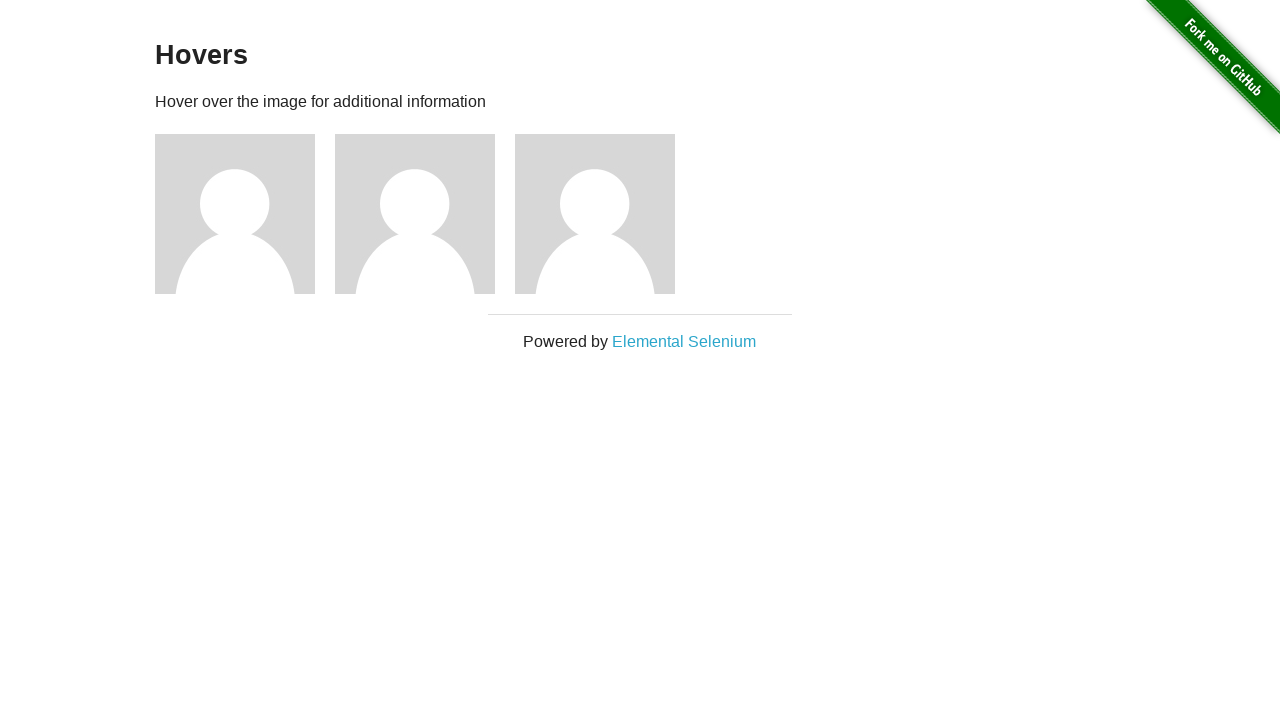

Hovered over second user icon to reveal profile link at (415, 214) on xpath=//*[@id='content']/div/div[2]/img
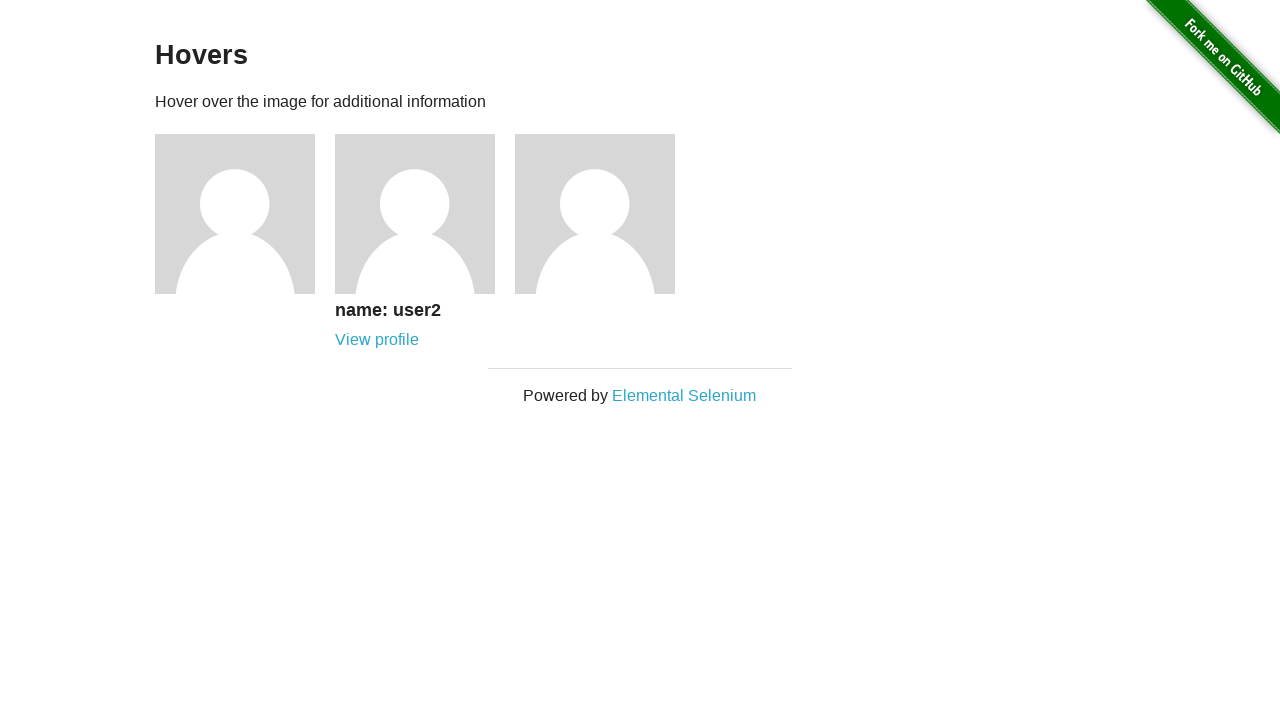

Clicked on revealed profile link at (377, 340) on xpath=//*[@id='content']/div/div[2]/div/a
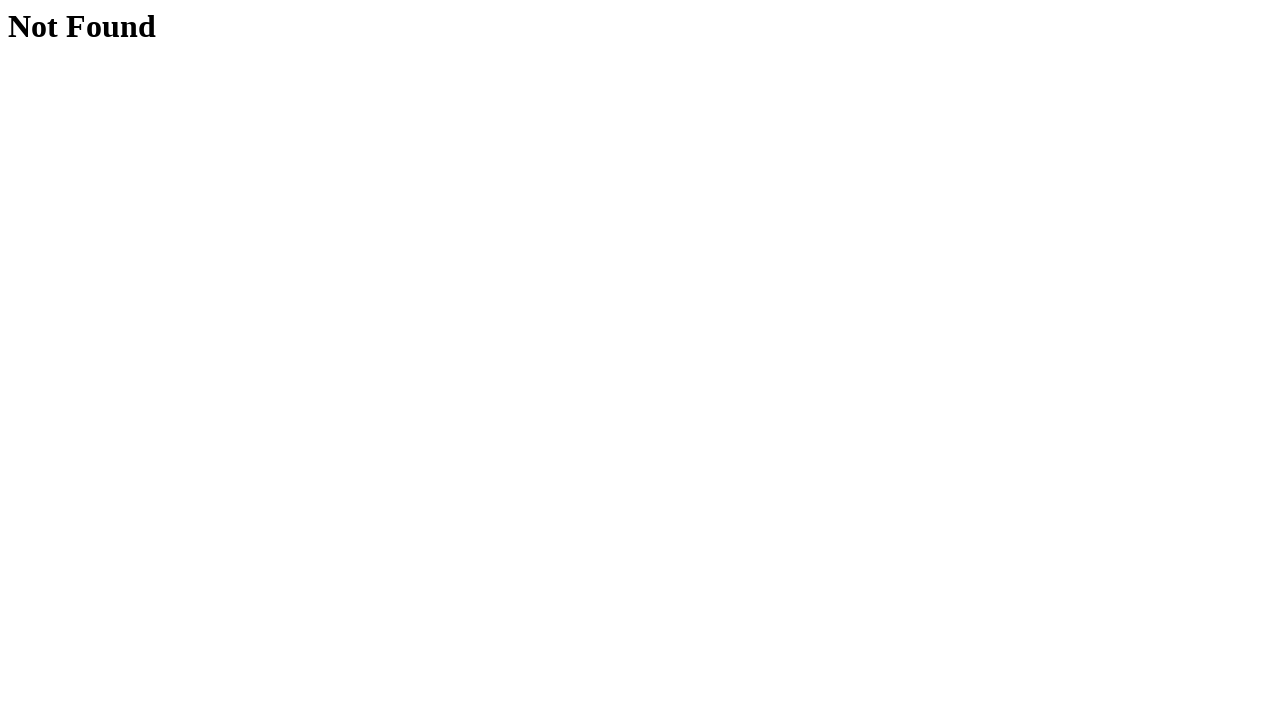

Retrieved page heading text
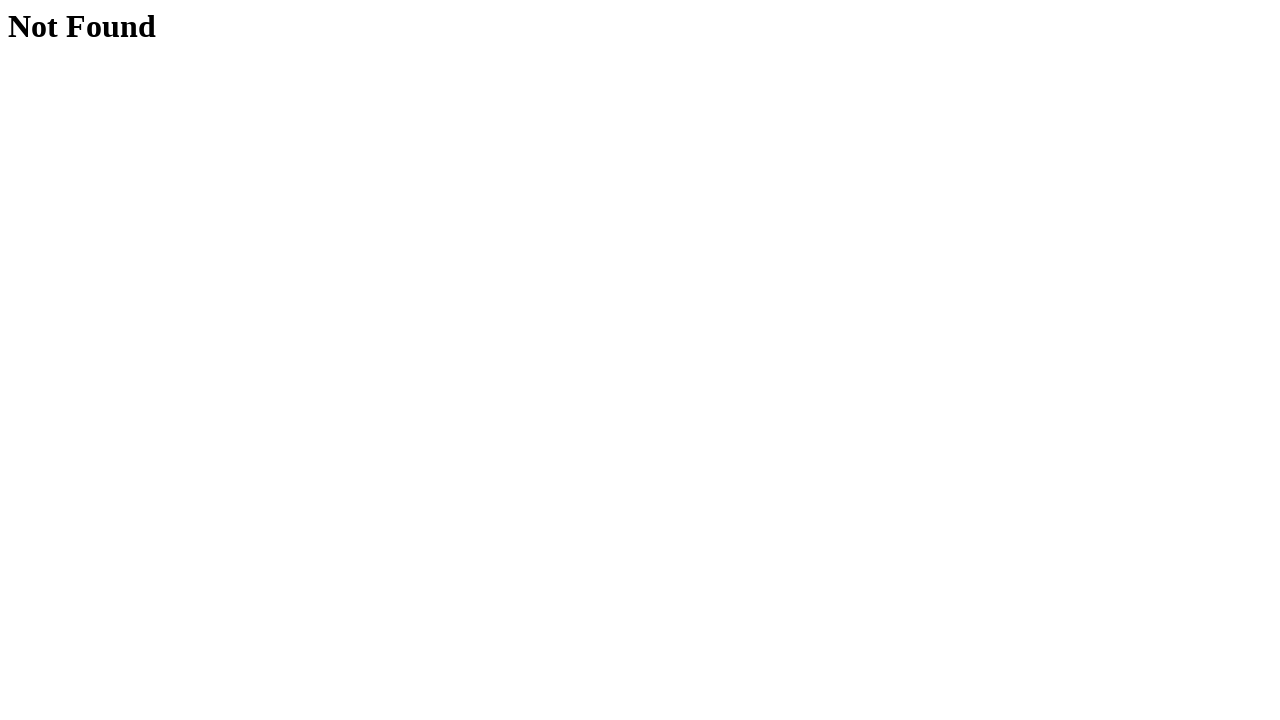

Verified page displays 'Not Found' heading
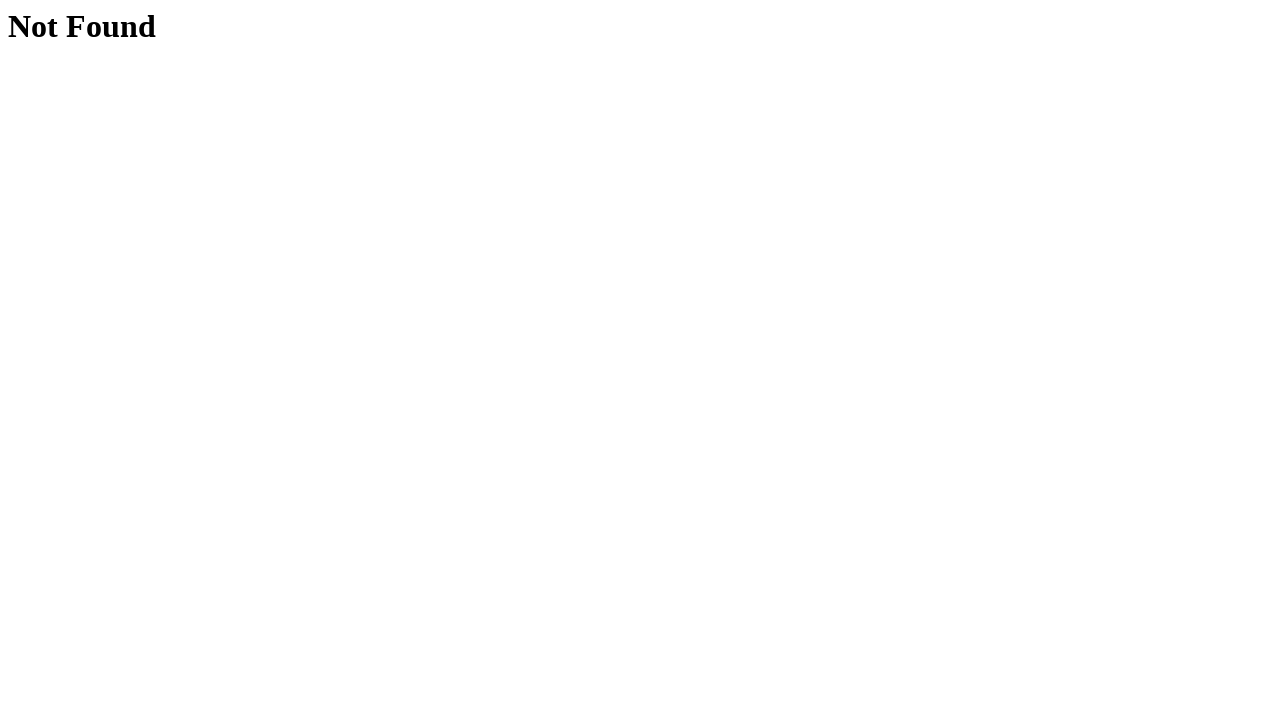

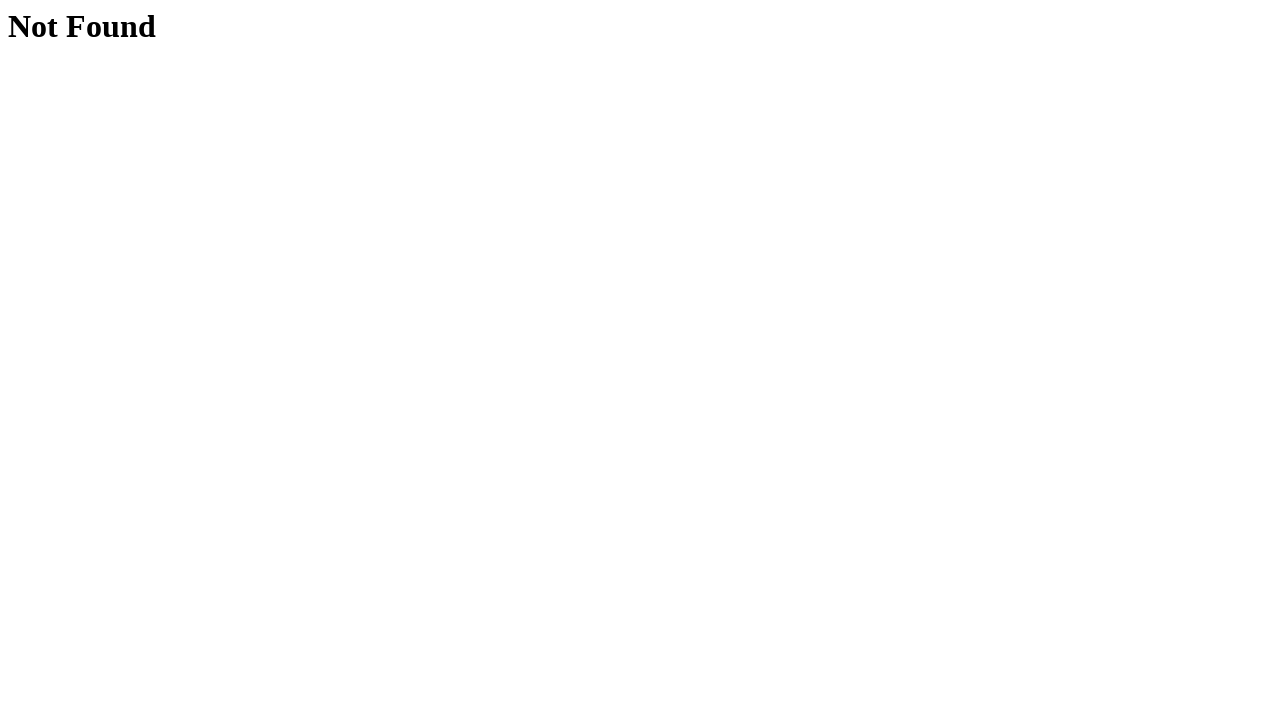